Tests the DemoQA website by clicking on the first category card, navigating to a button element, performing a dynamic click, then opening a new tab to test radio button selection on the radio-button page.

Starting URL: https://demoqa.com/

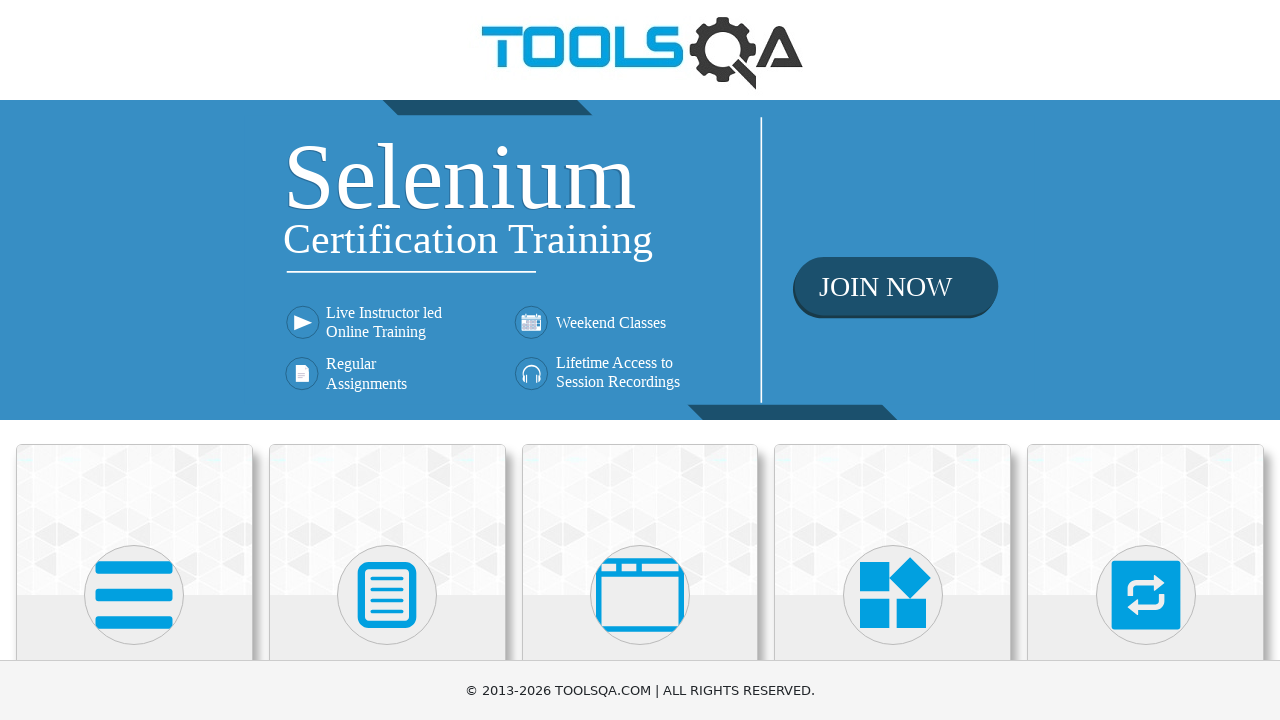

Waited for category cards to load
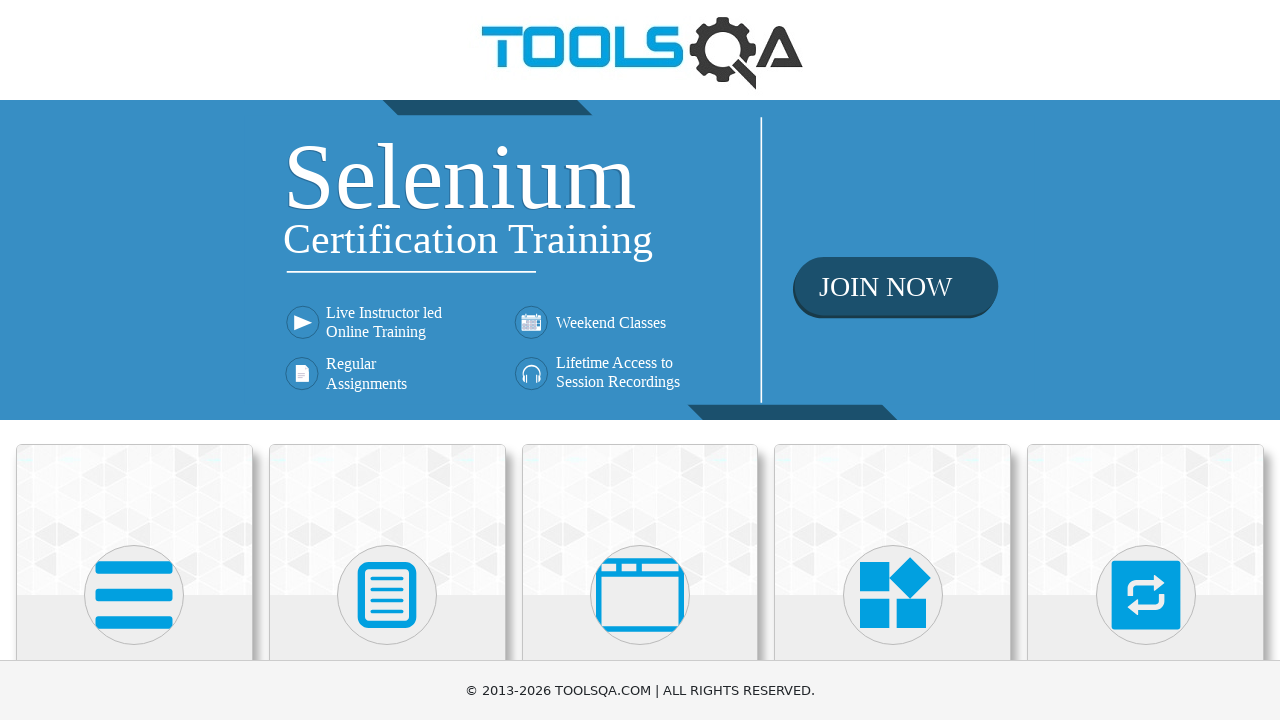

Located category cards
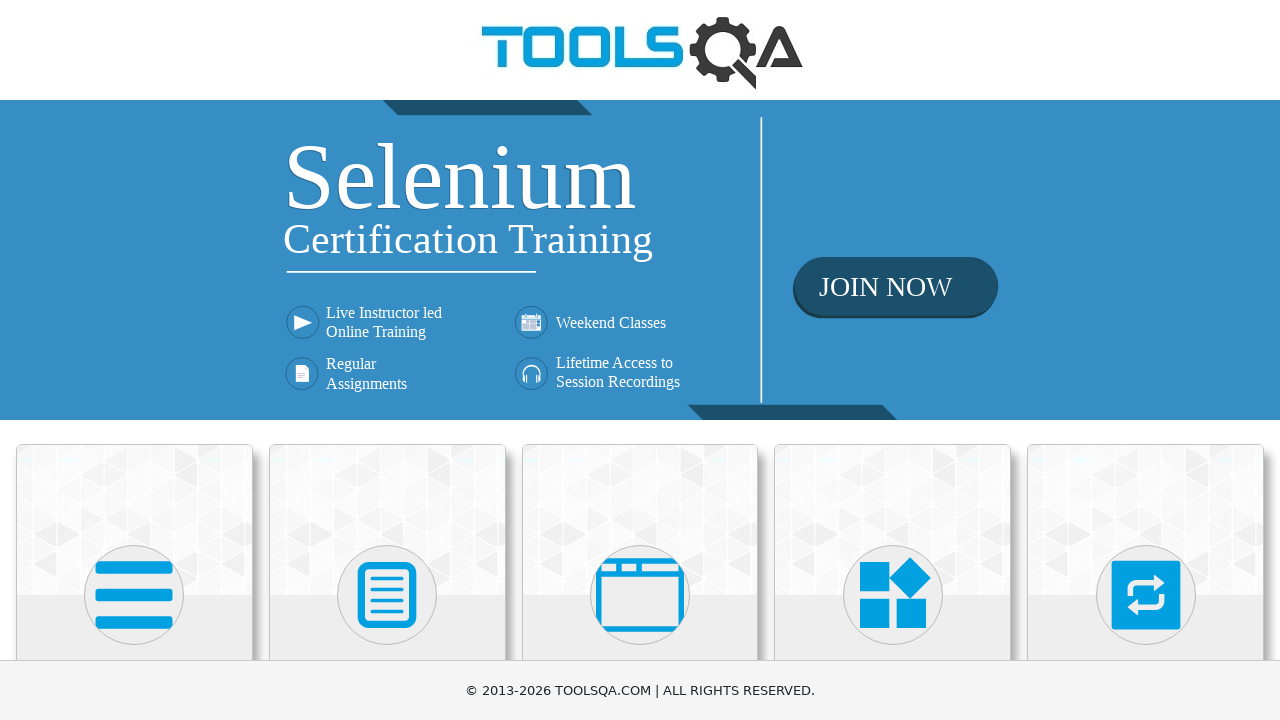

Clicked the first category card at (134, 520) on .category-cards .card >> nth=0
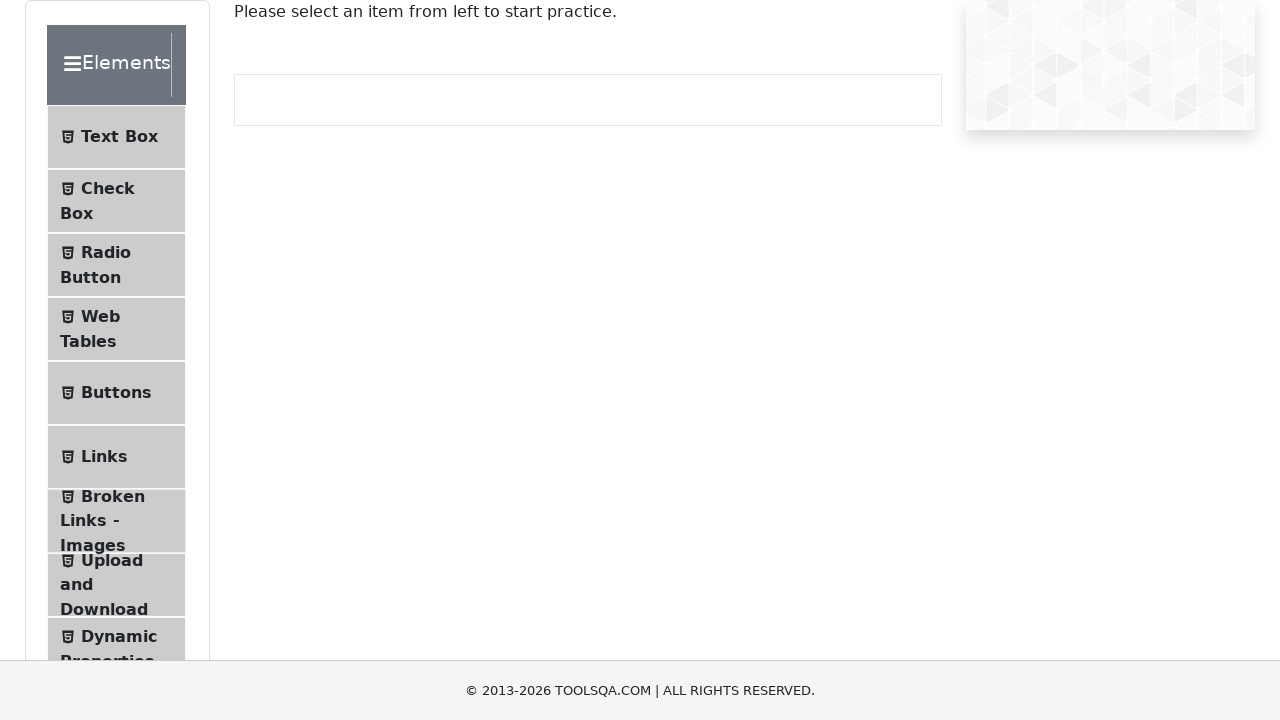

Clicked on item-4 in the sidebar to navigate to buttons section at (116, 393) on #item-4
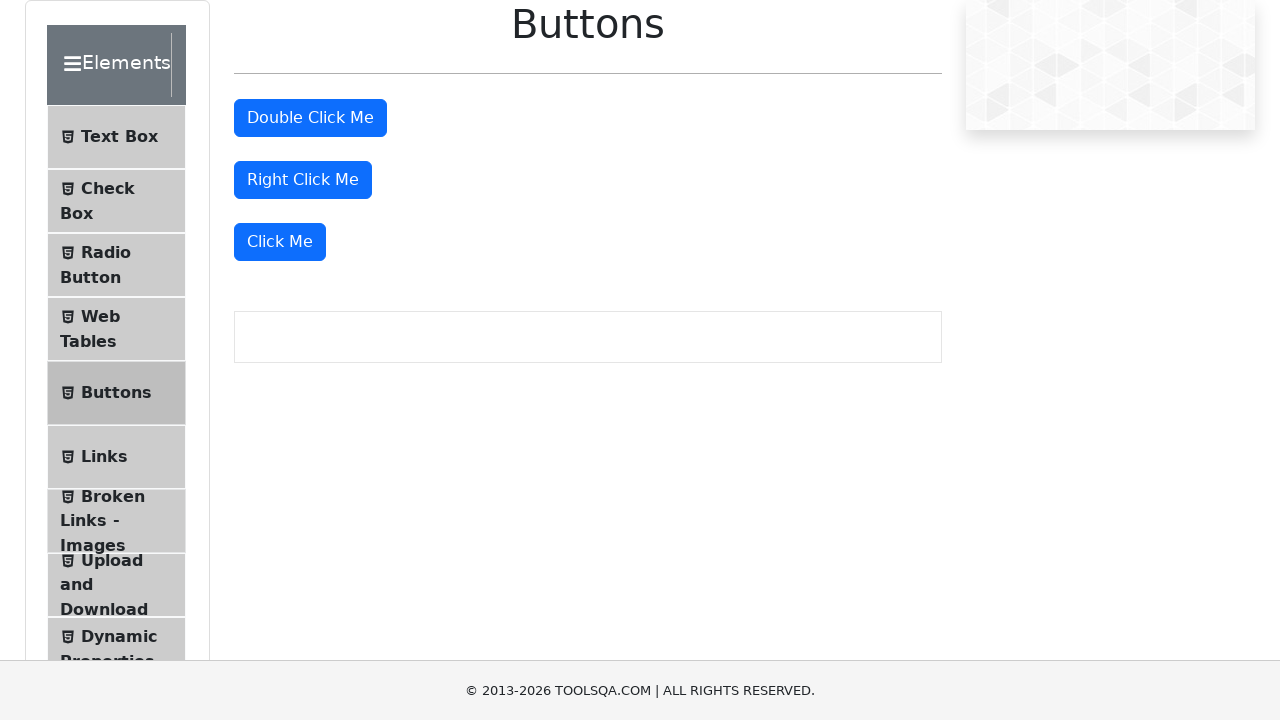

Waited for 'Click Me' button to load
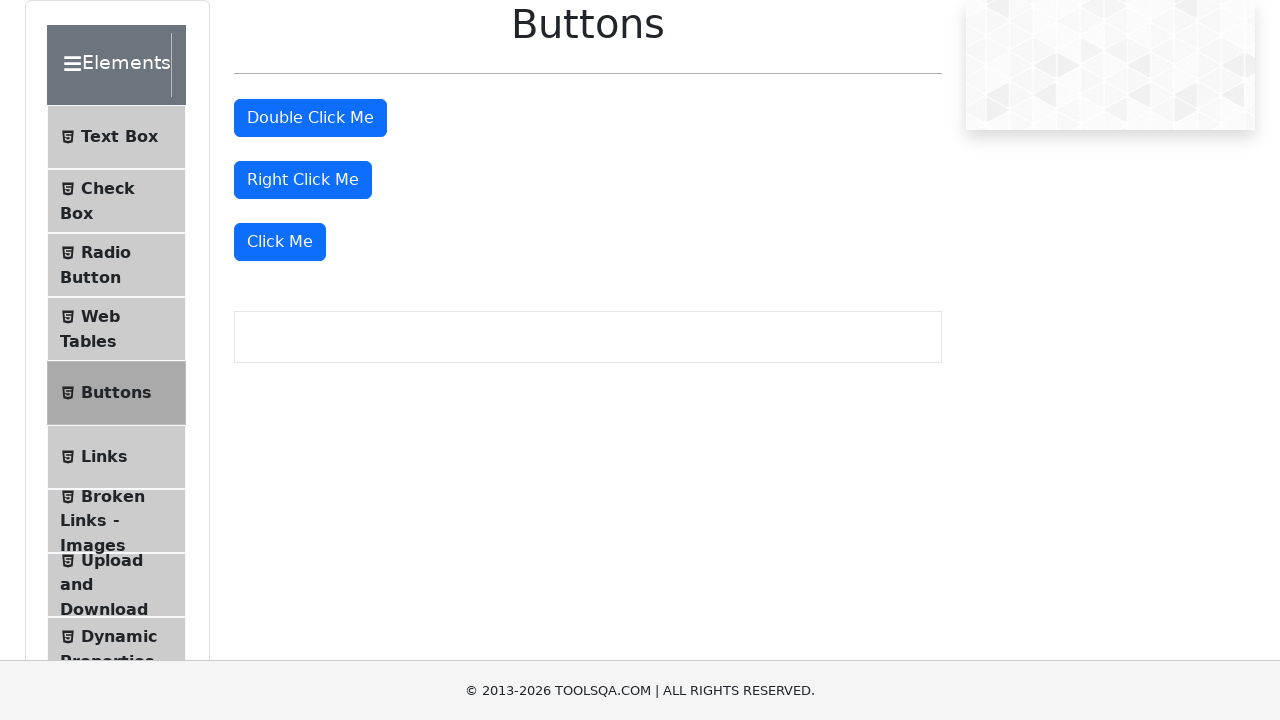

Located the 'Click Me' button
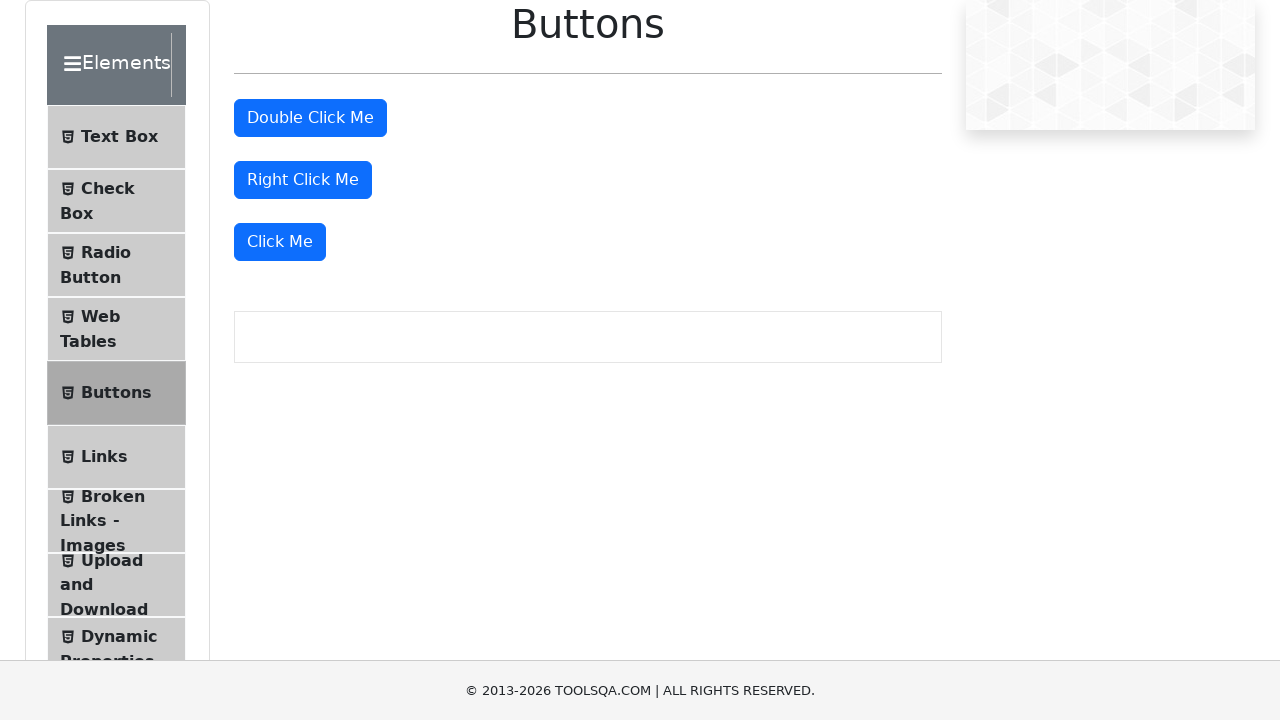

Scrolled 'Click Me' button into view
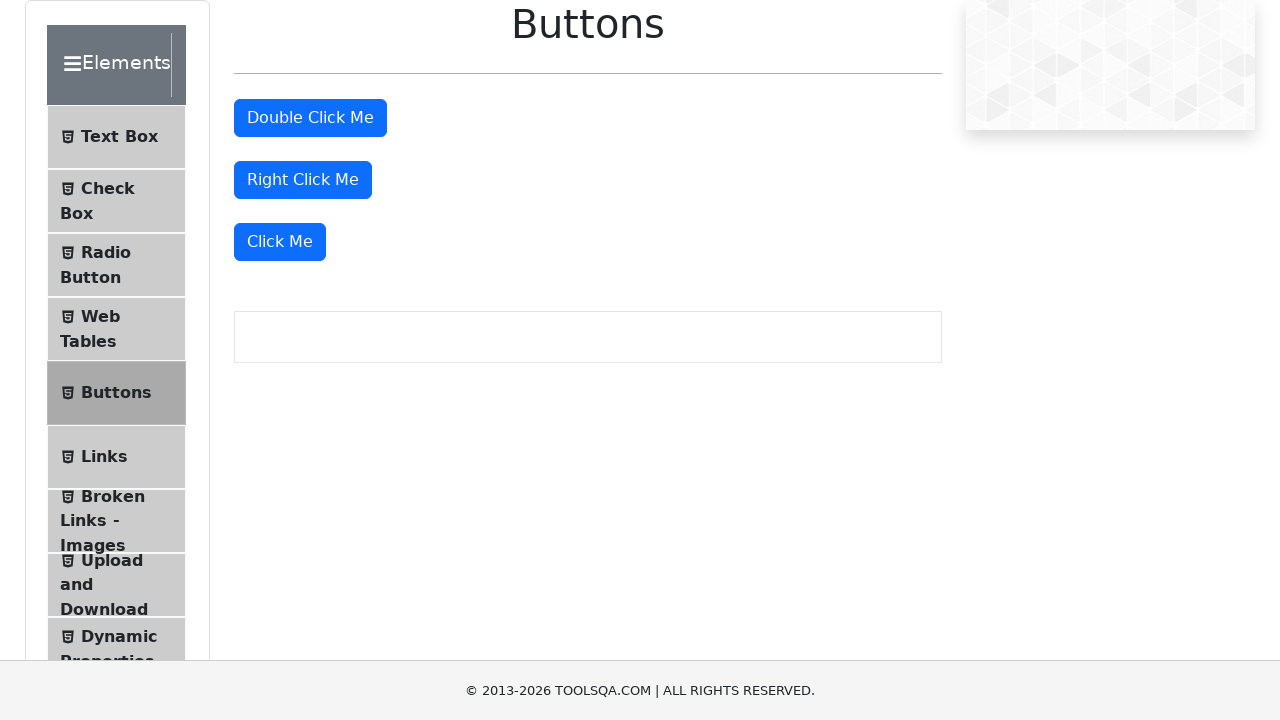

Performed dynamic click on 'Click Me' button at (280, 242) on xpath=//button[text()='Click Me']
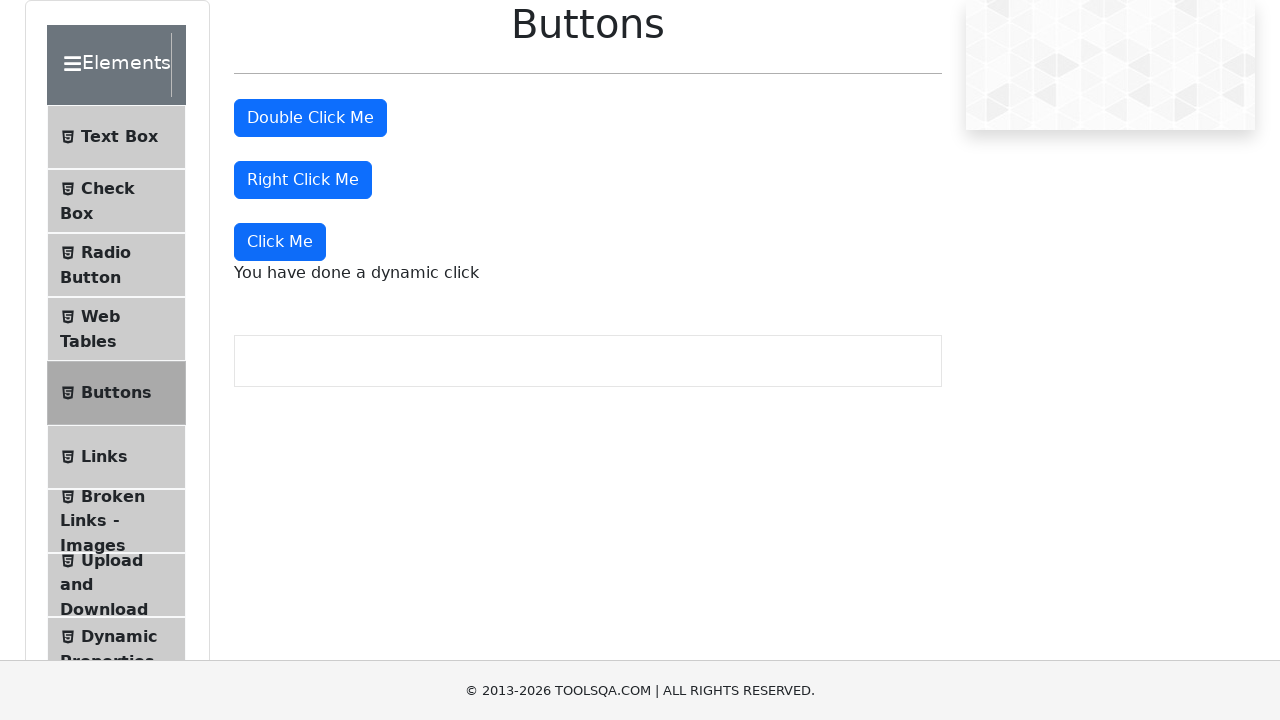

Waited for dynamic click message to appear
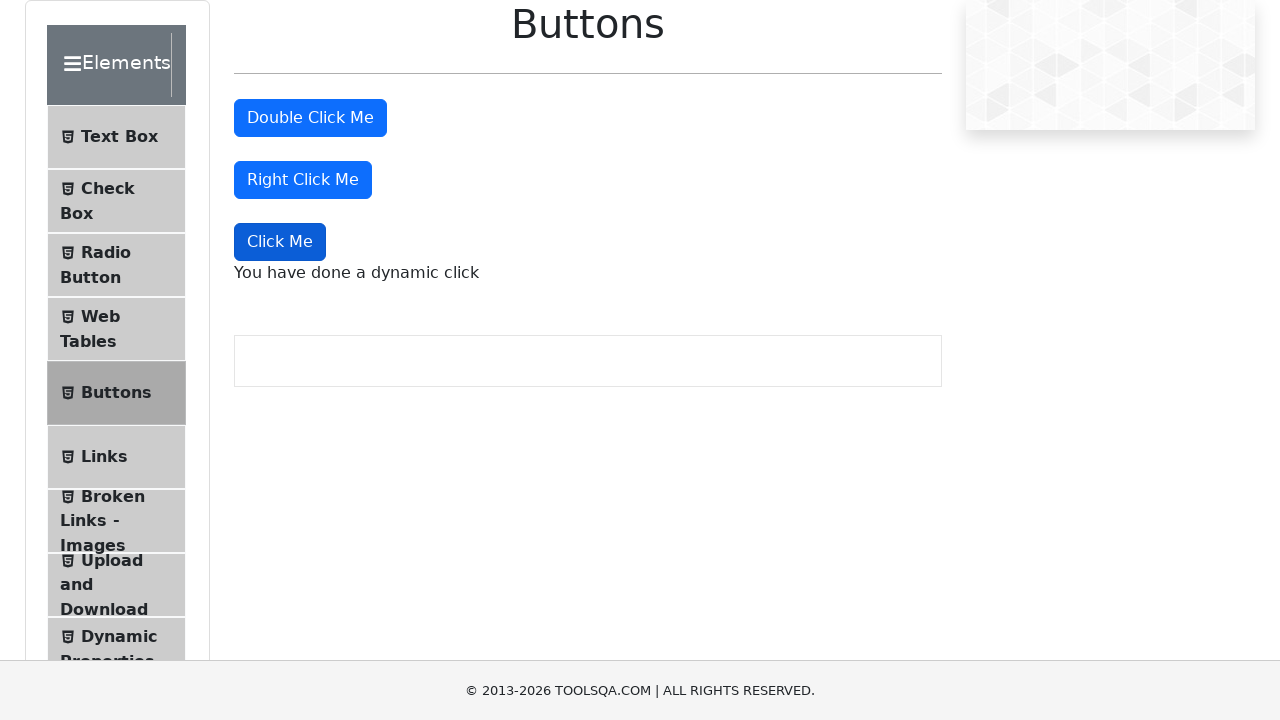

Located the dynamic click message element
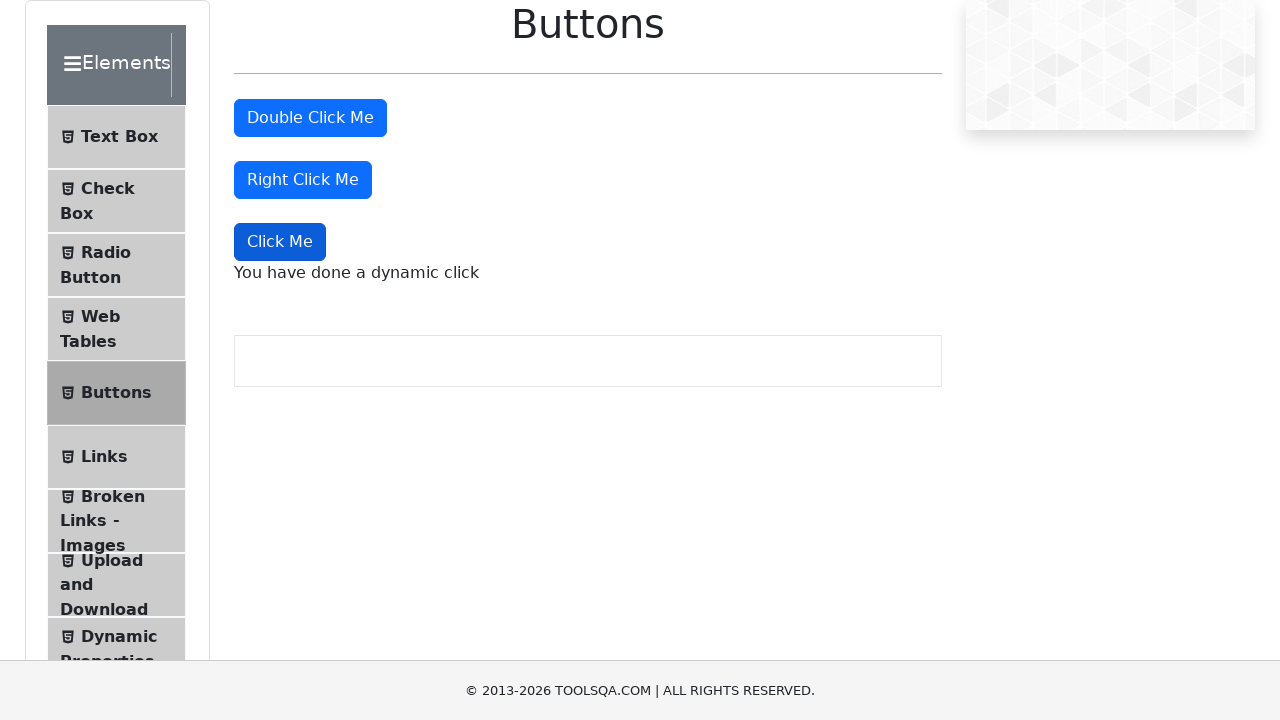

Verified dynamic click message is visible
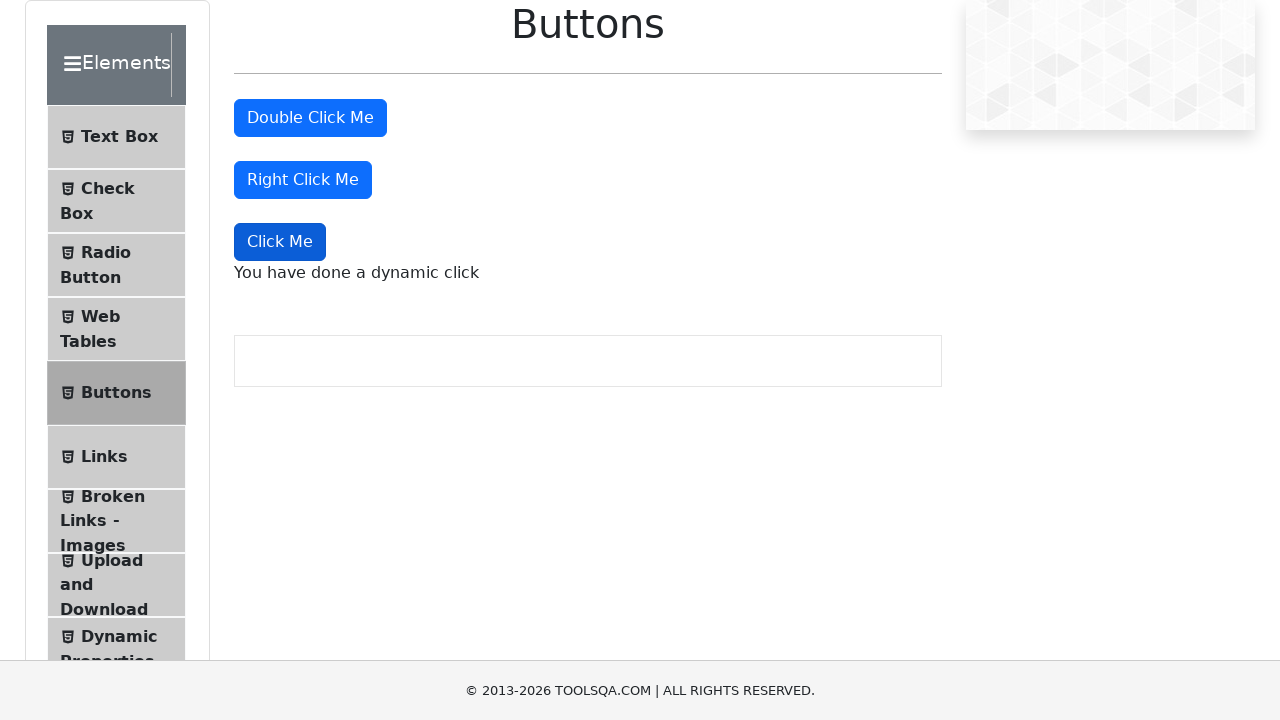

Verified dynamic click message text matches expected value
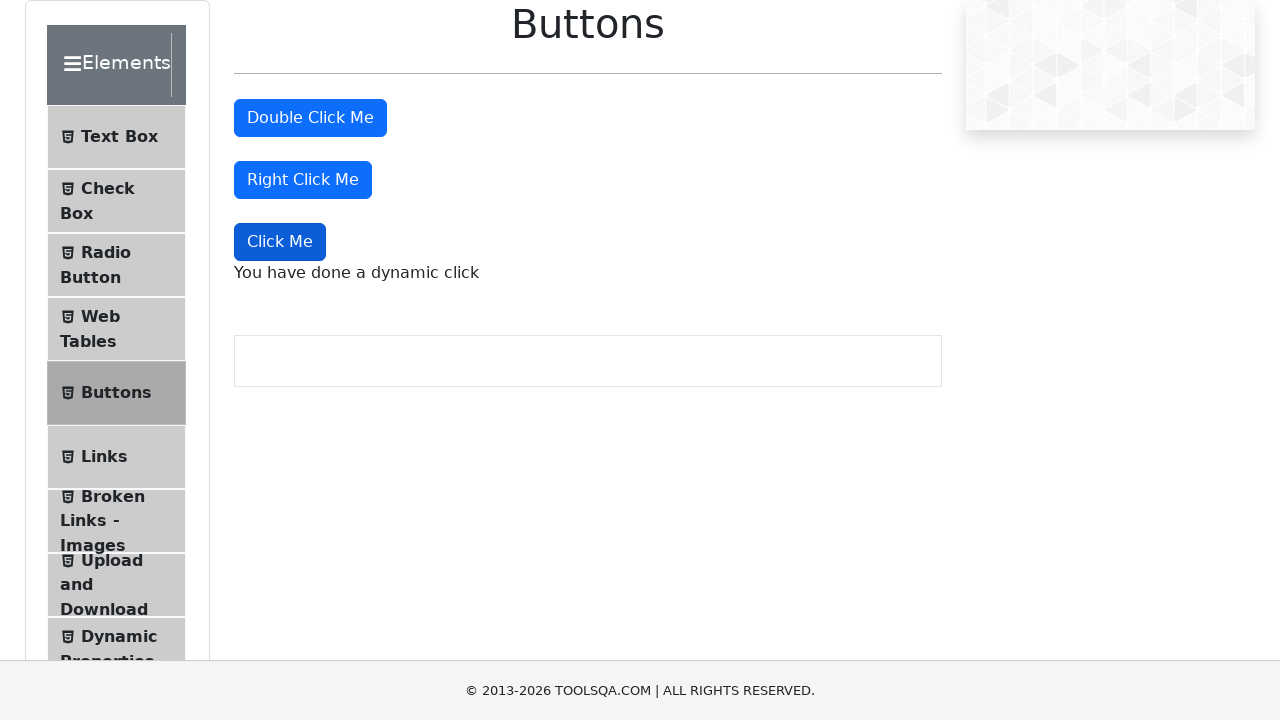

Opened a new browser tab
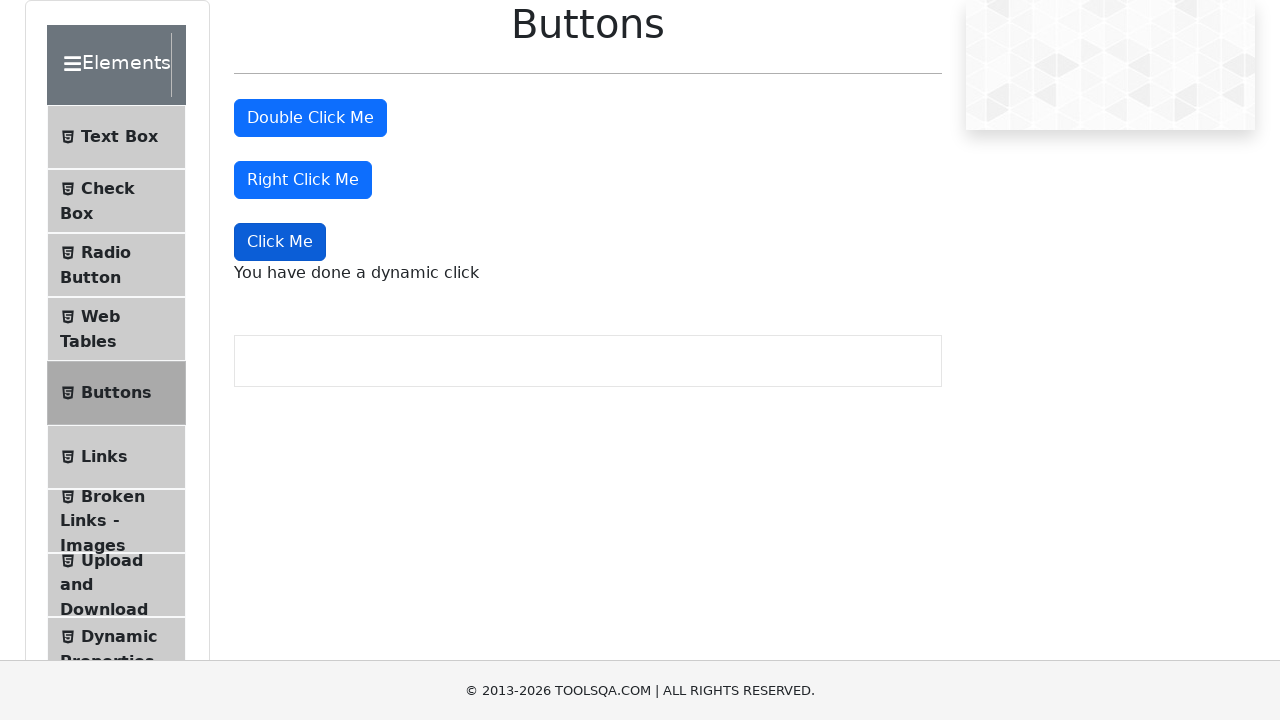

Navigated to radio button page in new tab
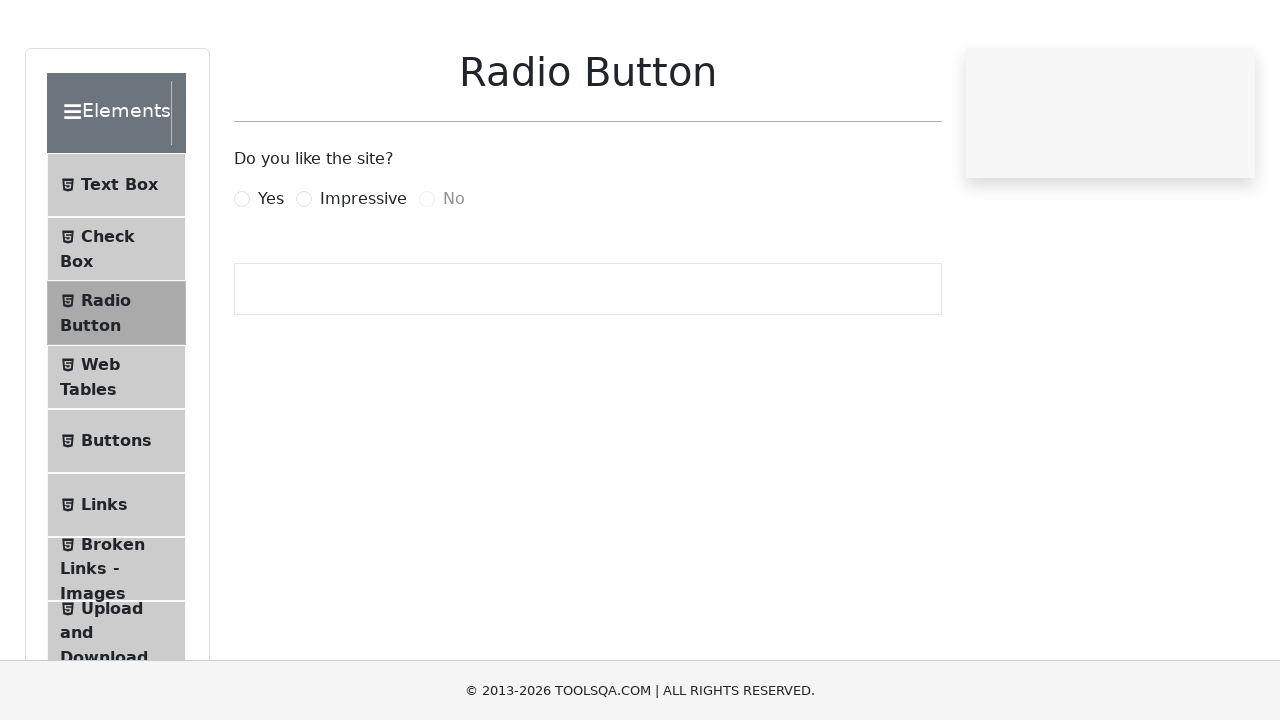

Located the 'Impressive' radio button label
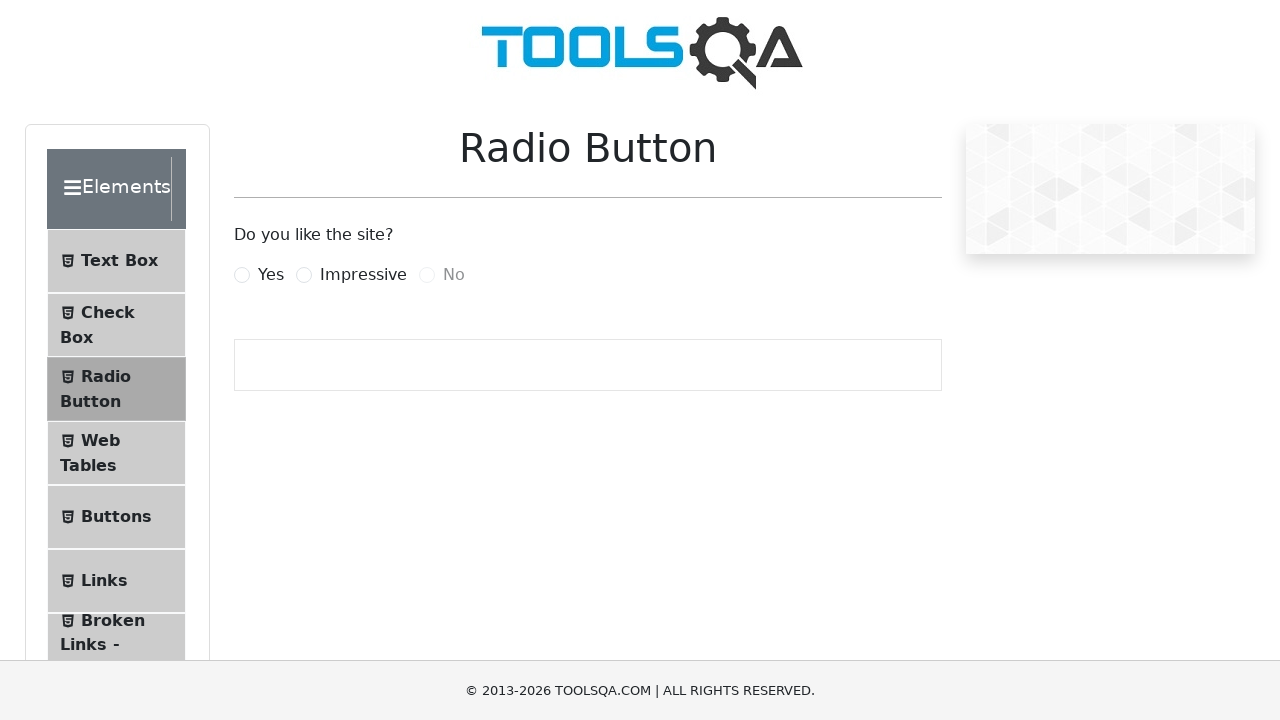

Scrolled 'Impressive' radio button label into view
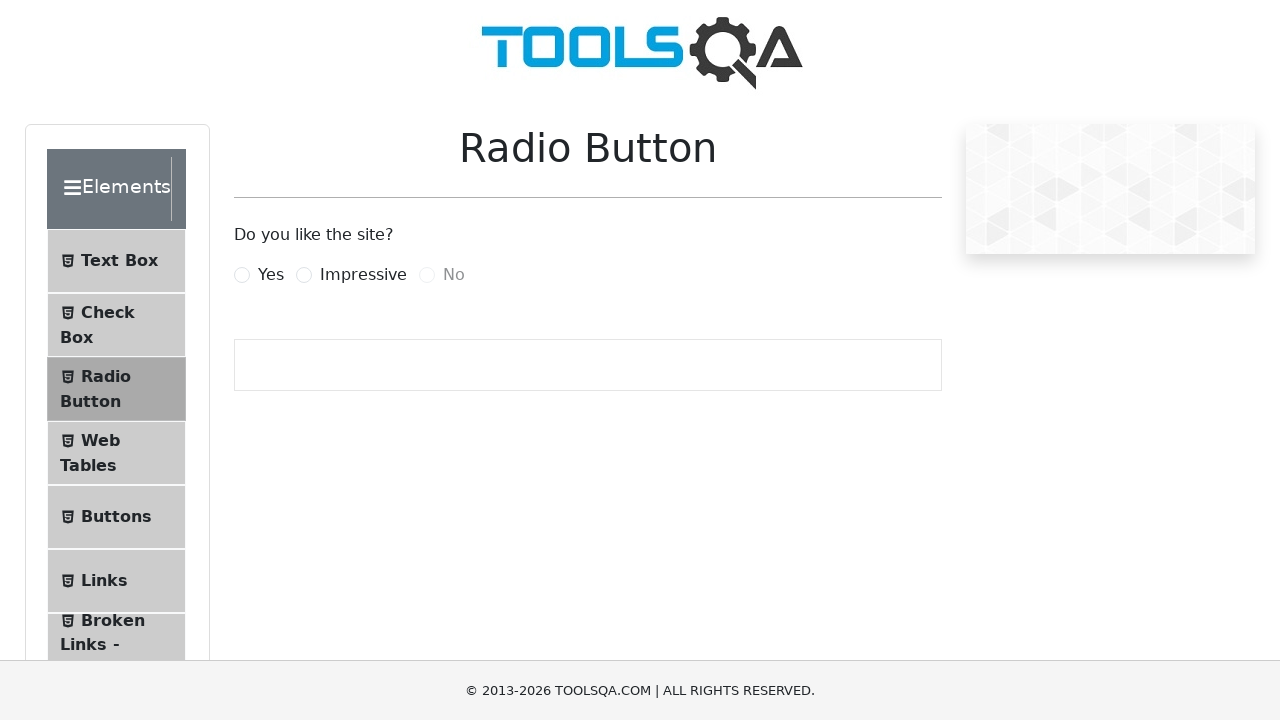

Clicked 'Impressive' radio button label to select it at (363, 275) on label[for='impressiveRadio']
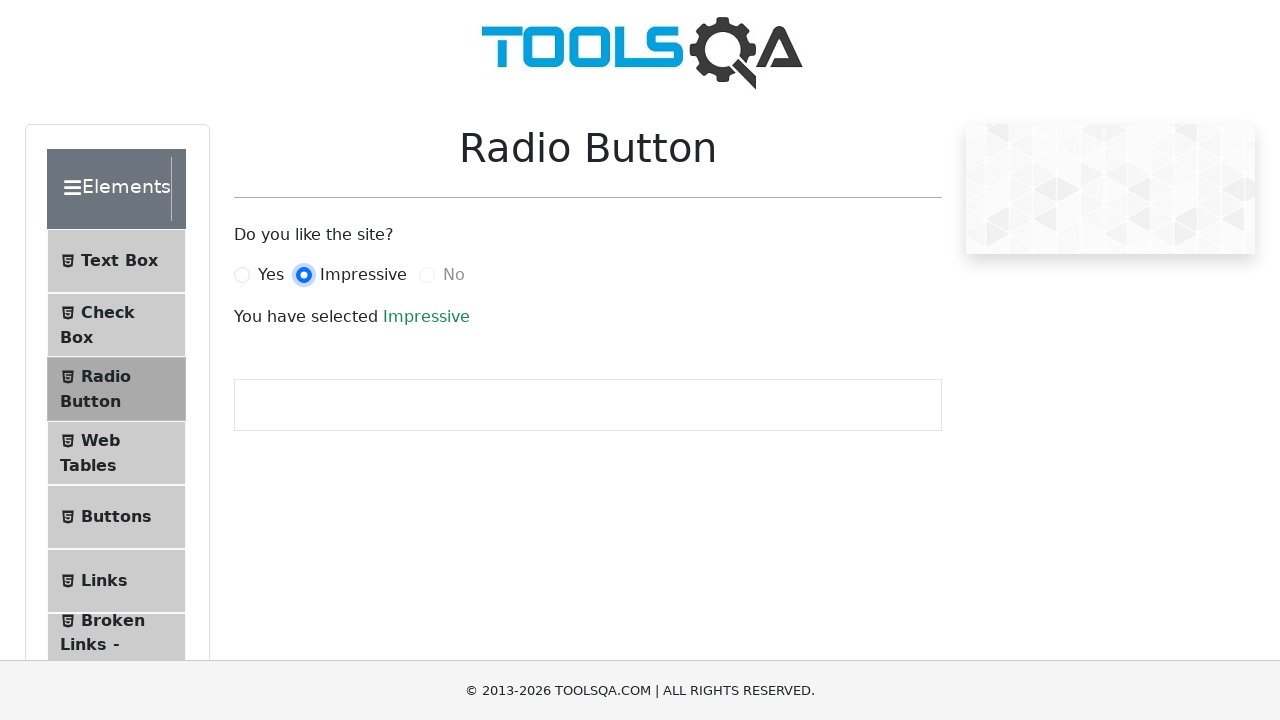

Located the 'Impressive' radio button input element
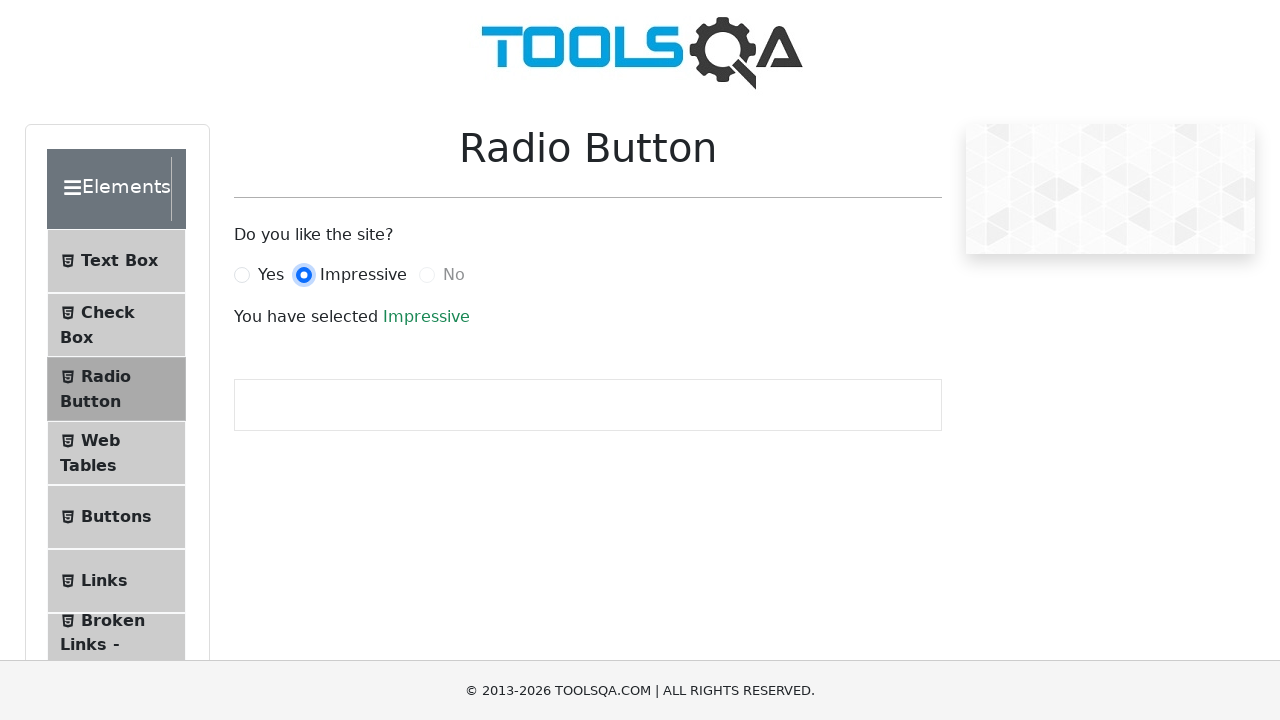

Verified 'Impressive' radio button is checked
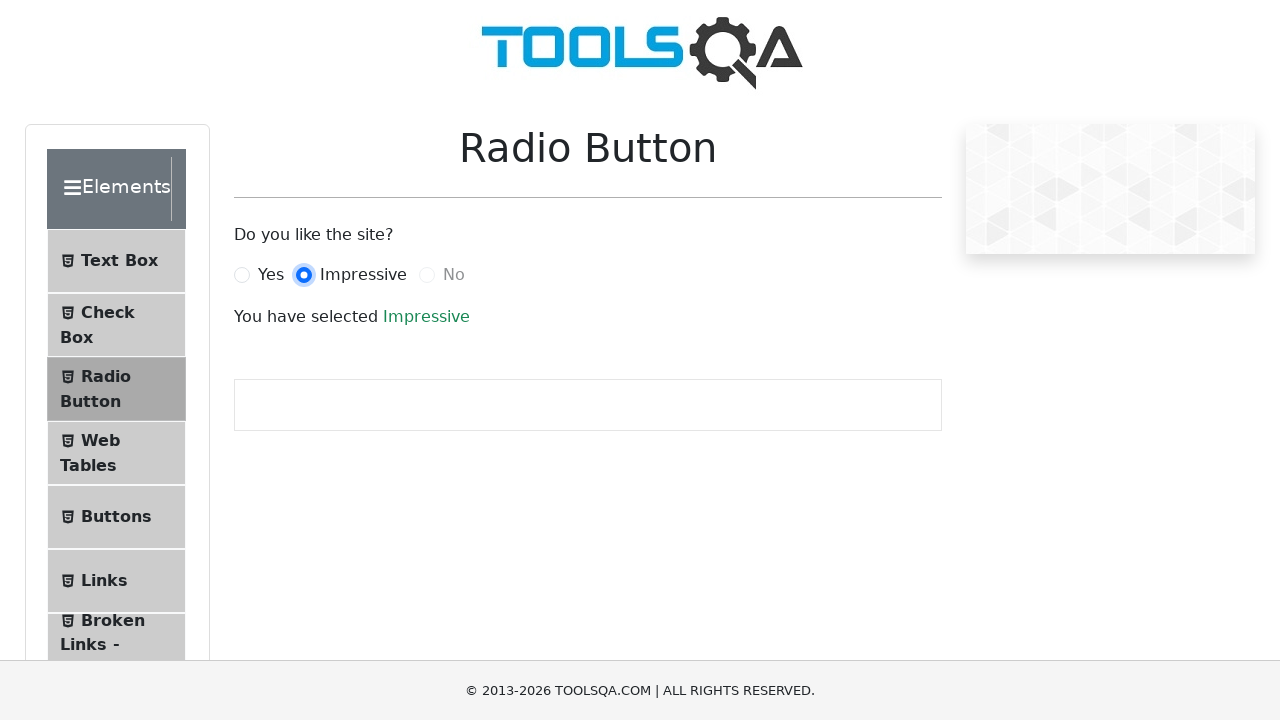

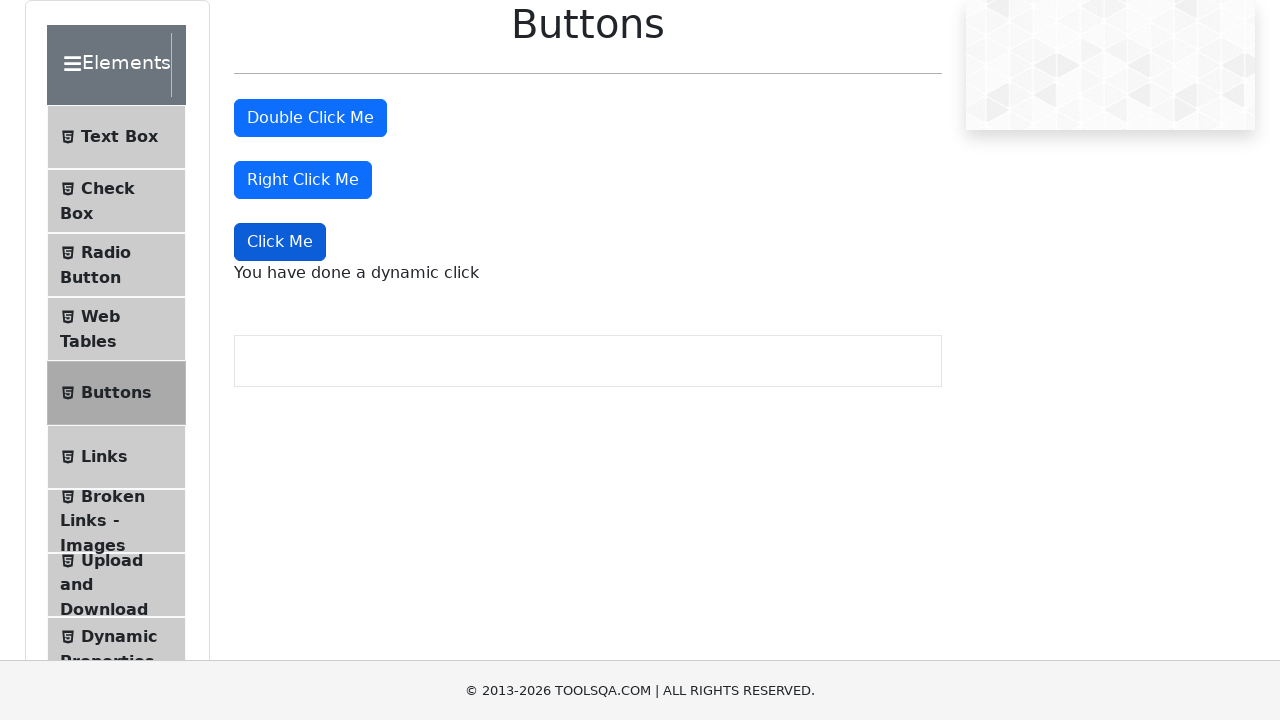